Tests JavaScript prompt functionality on W3Schools by switching to an iframe, clicking the "Try it" button, entering text into a prompt dialog, accepting it, and verifying the result alert appears.

Starting URL: https://www.w3schools.com/js/tryit.asp?filename=tryjs_prompt

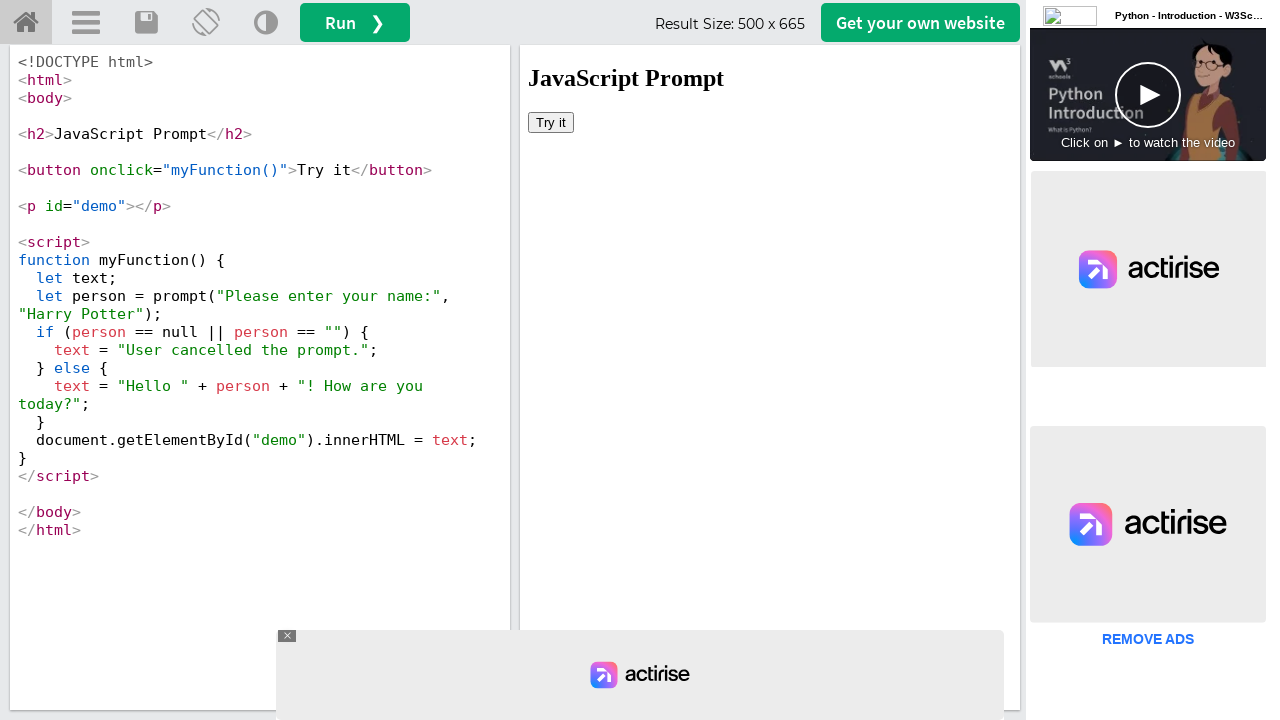

Located iframe with ID 'iframeResult'
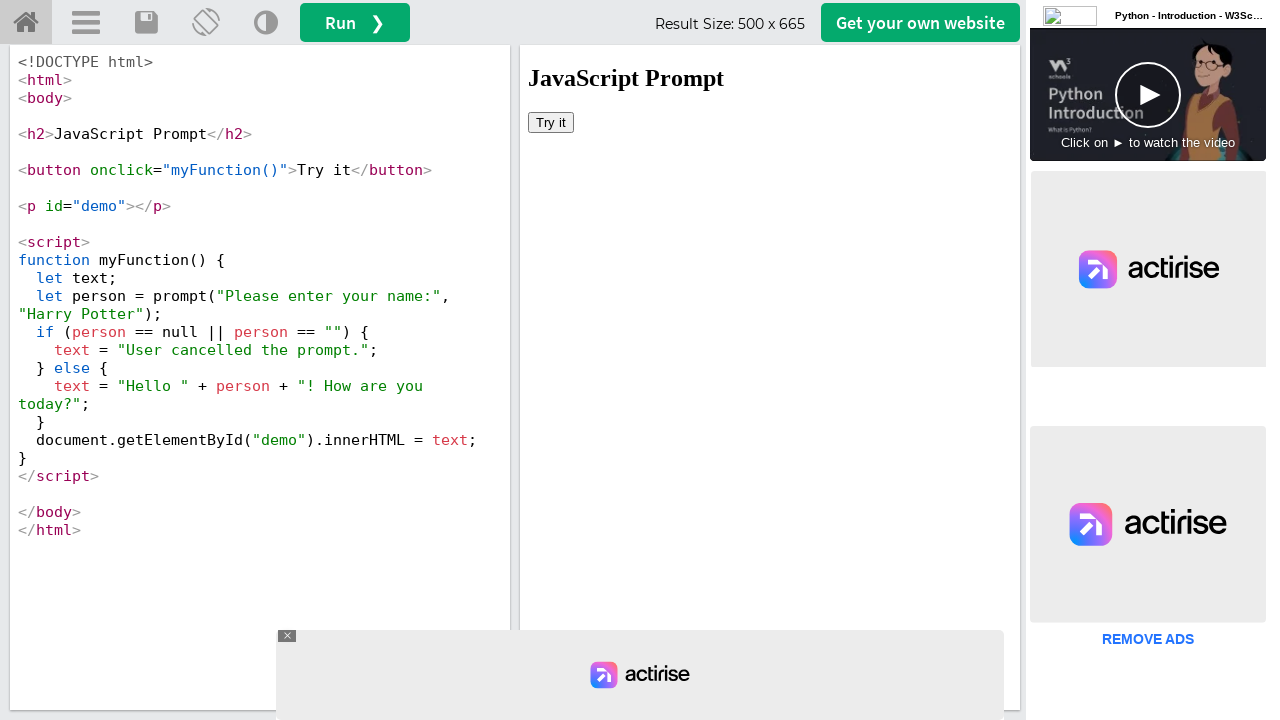

Clicked 'Try it' button inside iframe at (551, 122) on #iframeResult >> internal:control=enter-frame >> xpath=//button[text()='Try it']
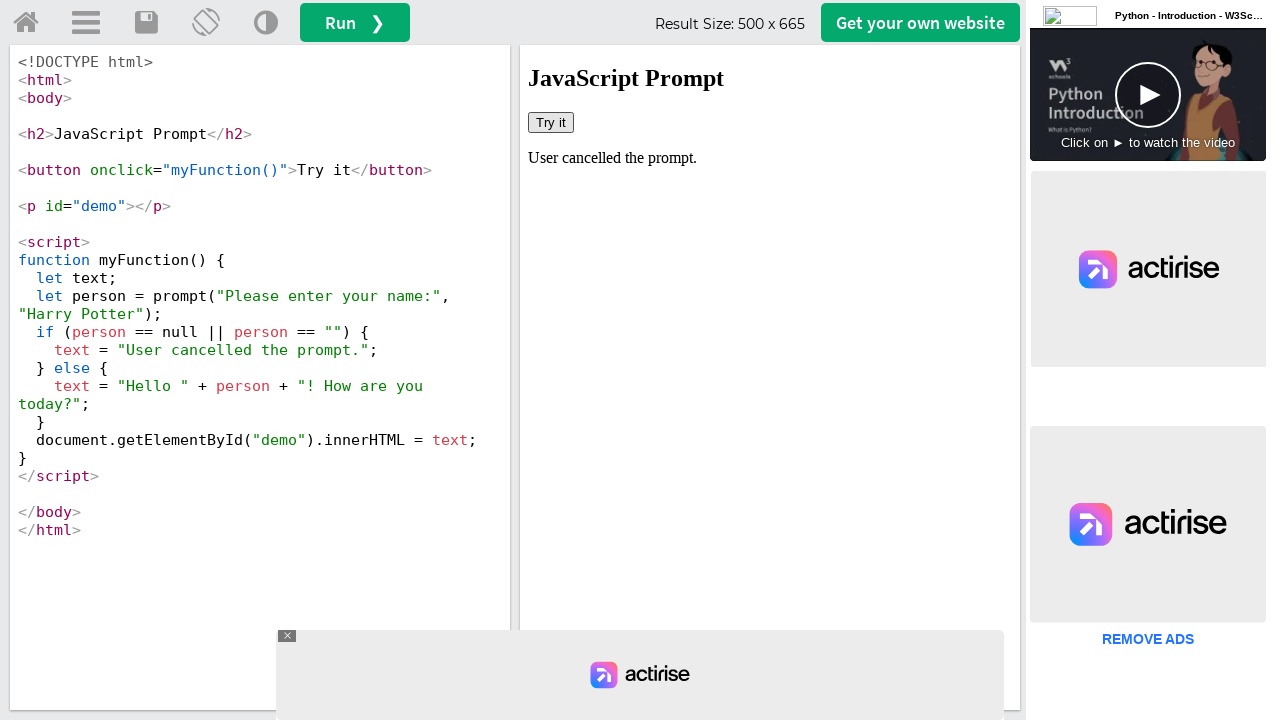

Set up dialog handler to accept prompt with text 'jey kee'
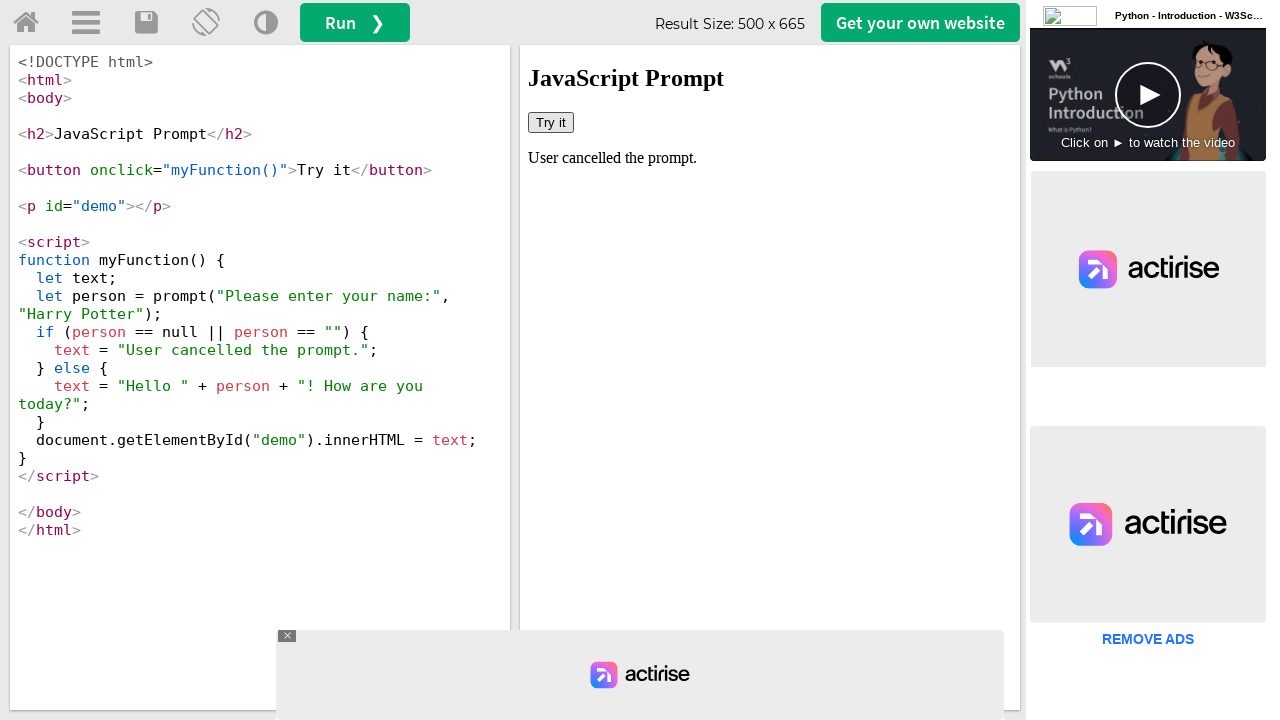

Configured dialog handler to accept prompt with text 'Sandra Mitchell'
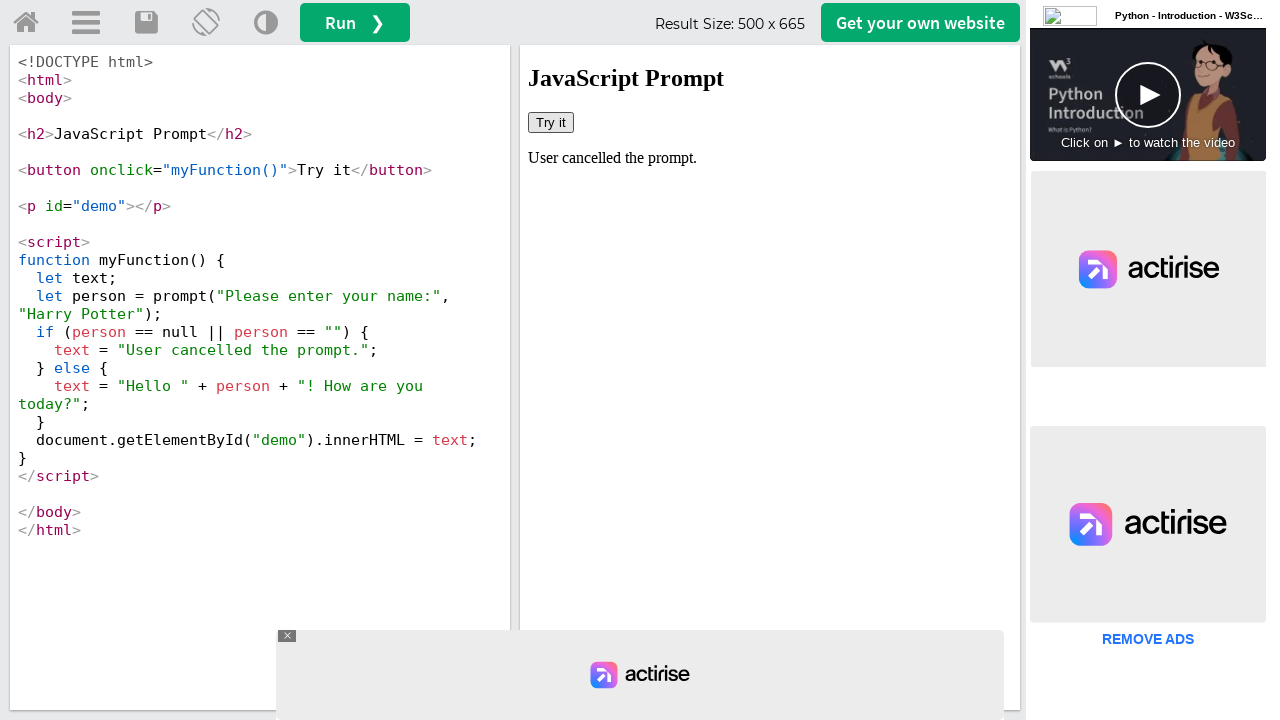

Clicked 'Try it' button again to trigger prompt dialog at (551, 122) on #iframeResult >> internal:control=enter-frame >> xpath=//button[text()='Try it']
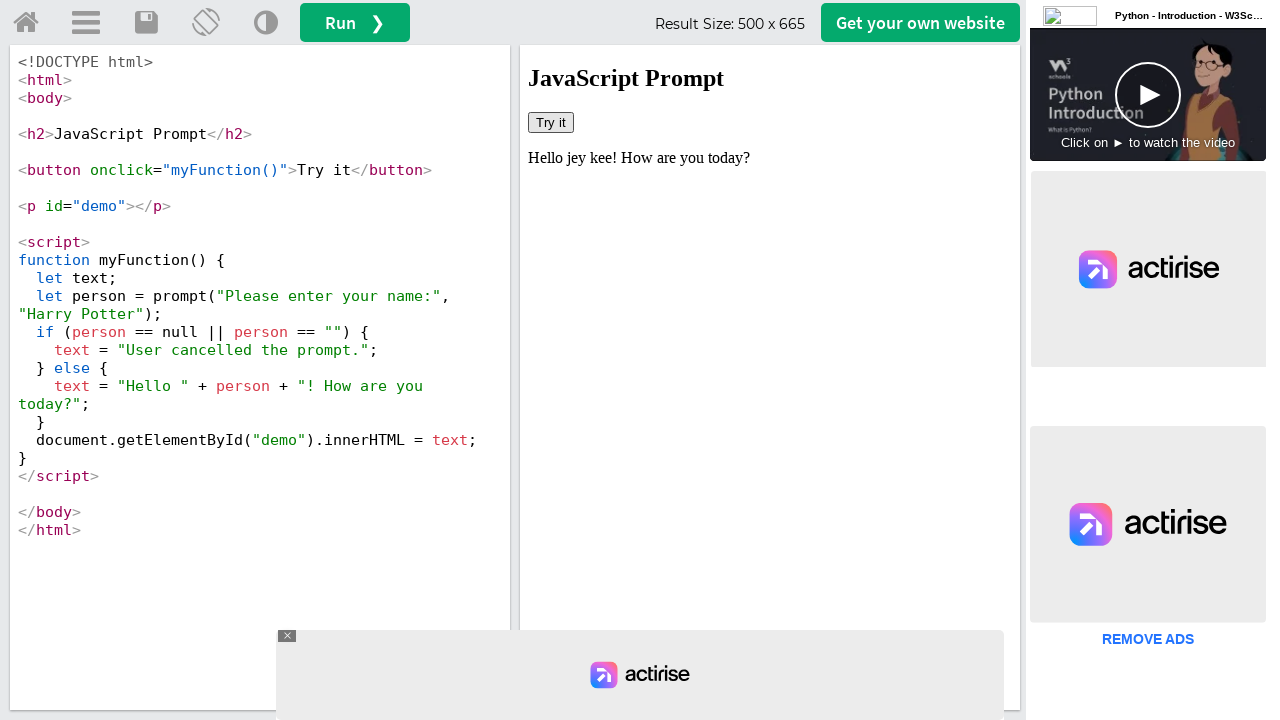

Waited 1000ms for result to display
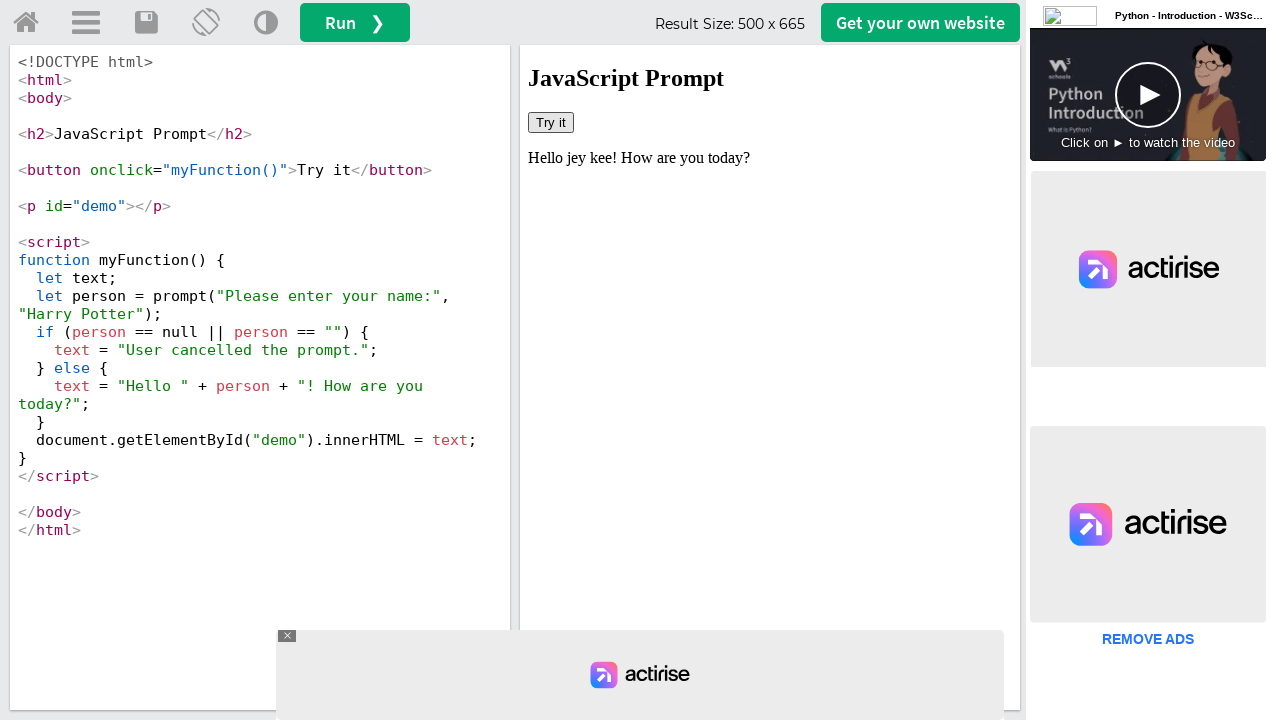

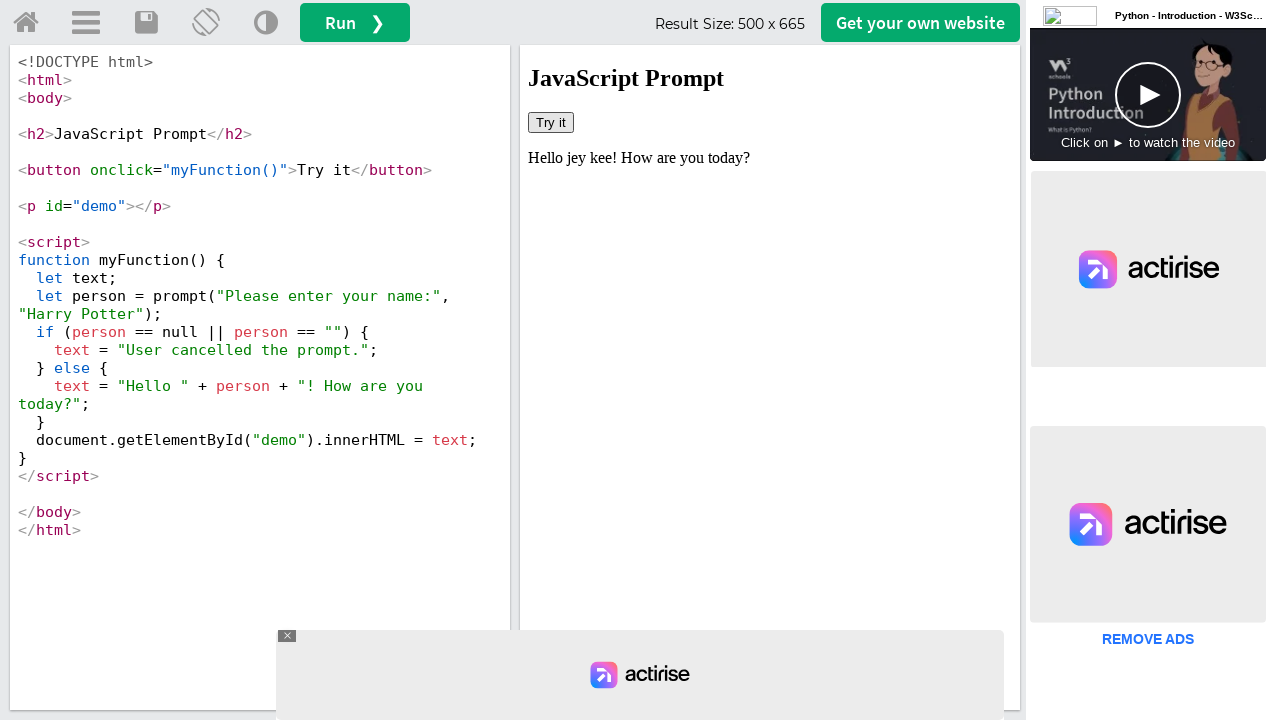